Tests that news articles display titles and timestamps by verifying h3 headings and time indicators are present

Starting URL: https://egundem.com/gundem

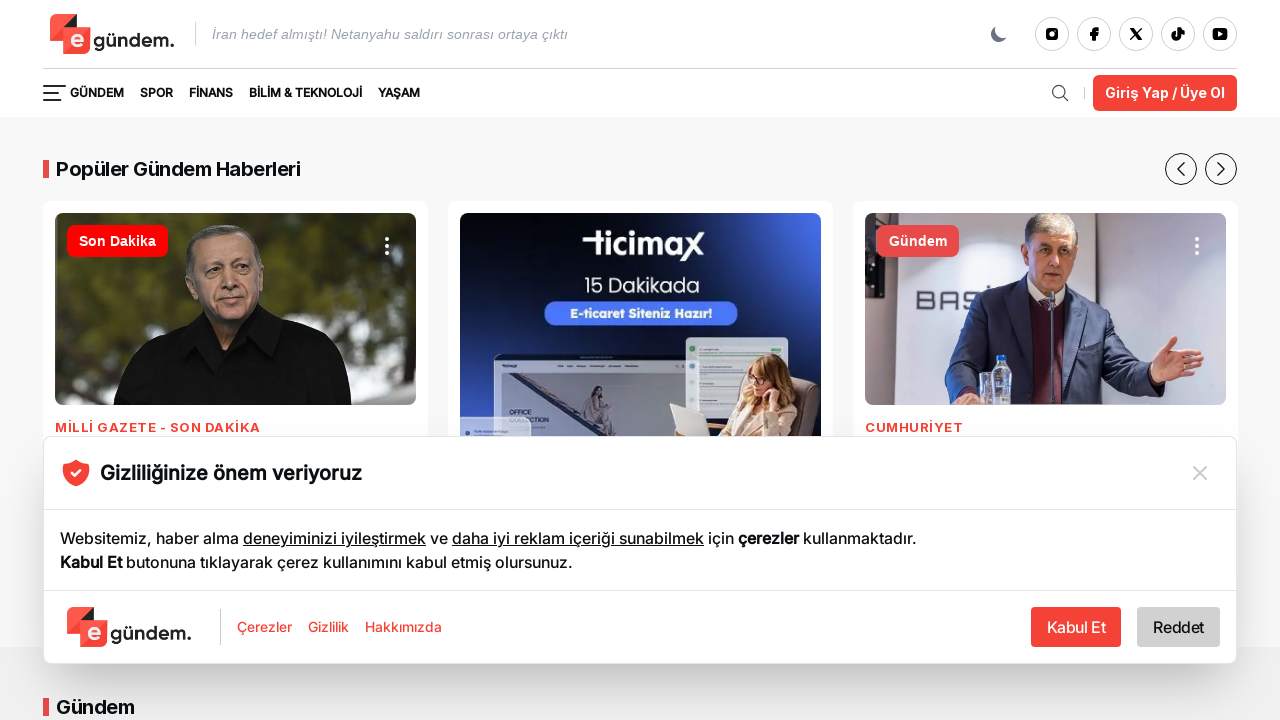

Waited for news article titles in h3 headings with gundem links
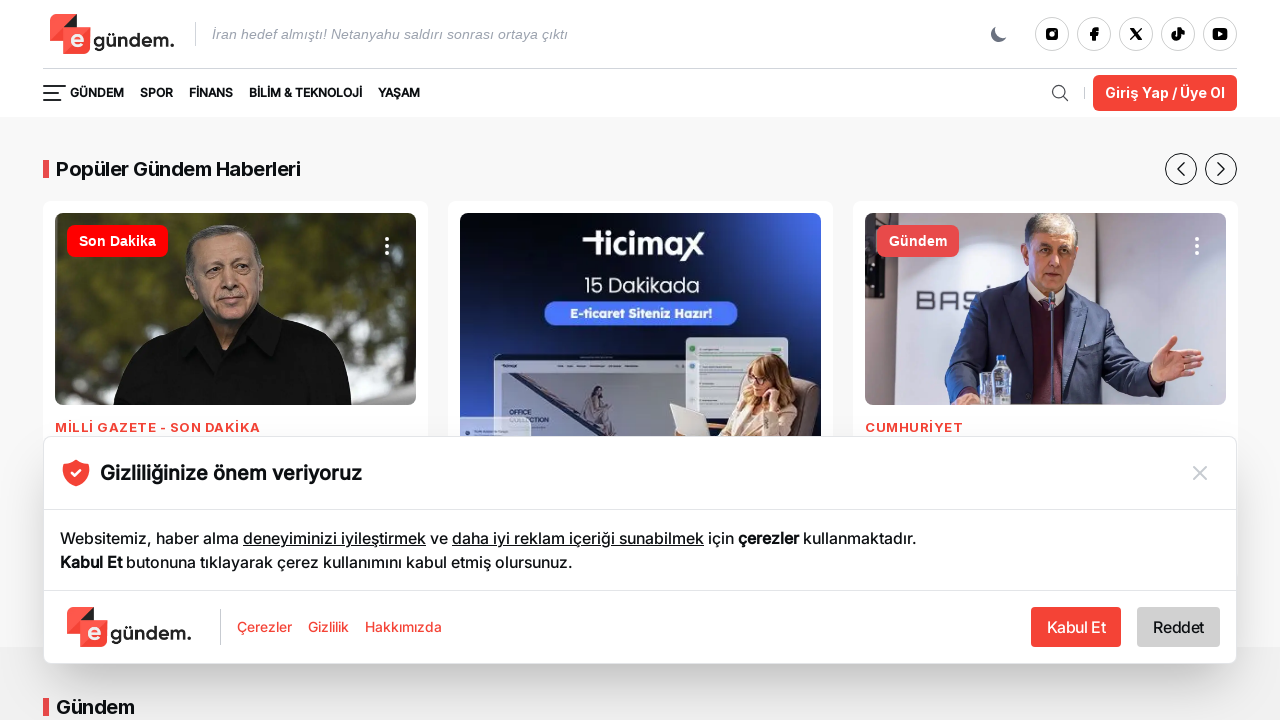

Waited for time indicators (dk/sa format) to appear on news articles
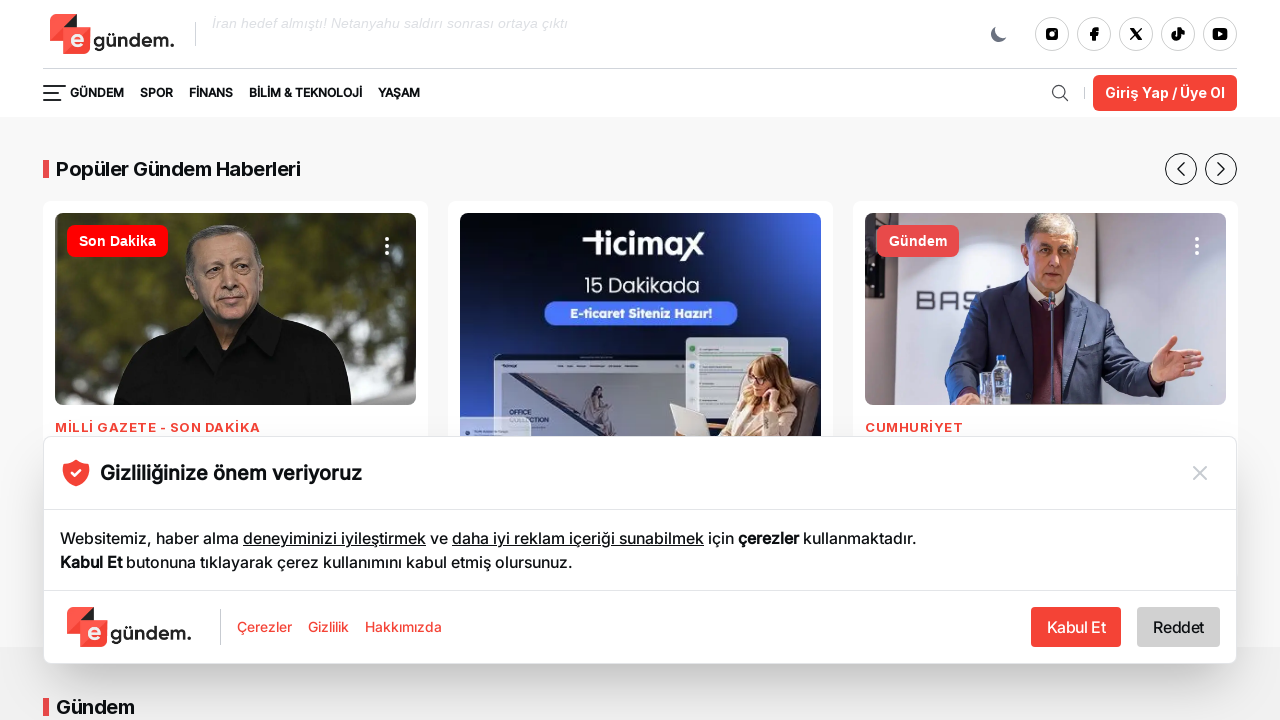

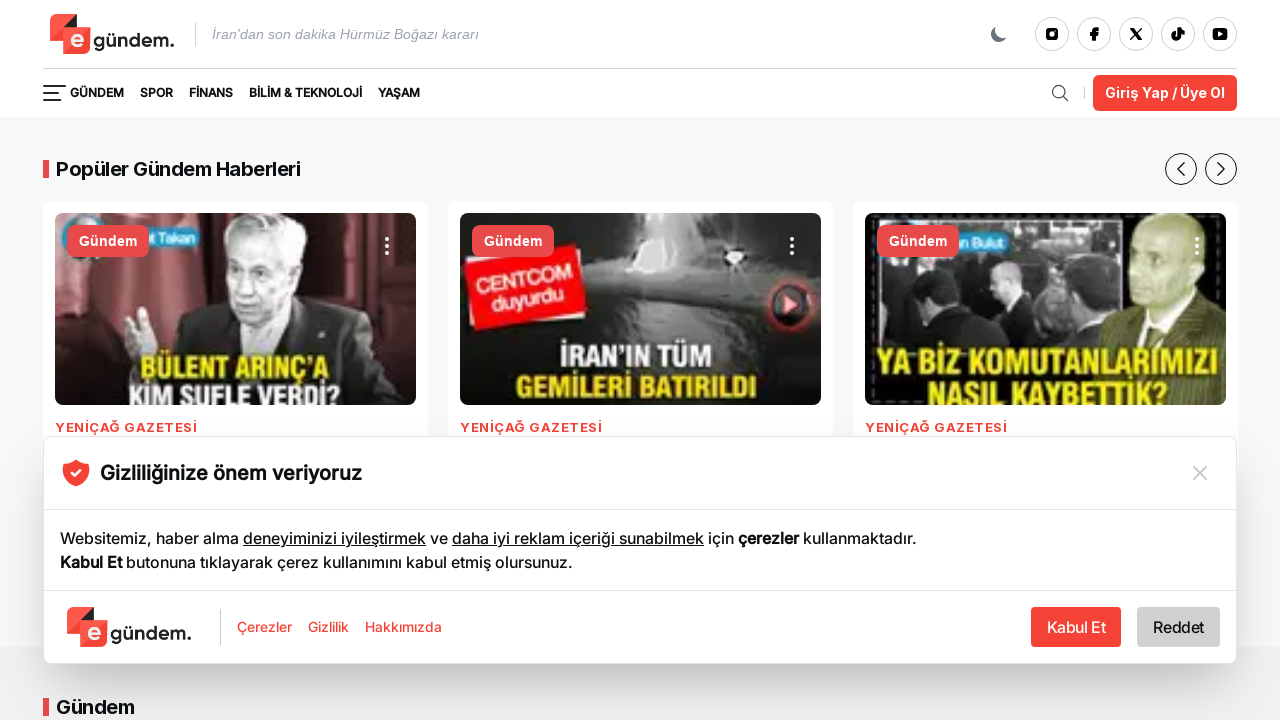